Tests an e-commerce flow by searching for products, adding a specific item to cart, and proceeding through checkout

Starting URL: https://rahulshettyacademy.com/seleniumPractise/#/

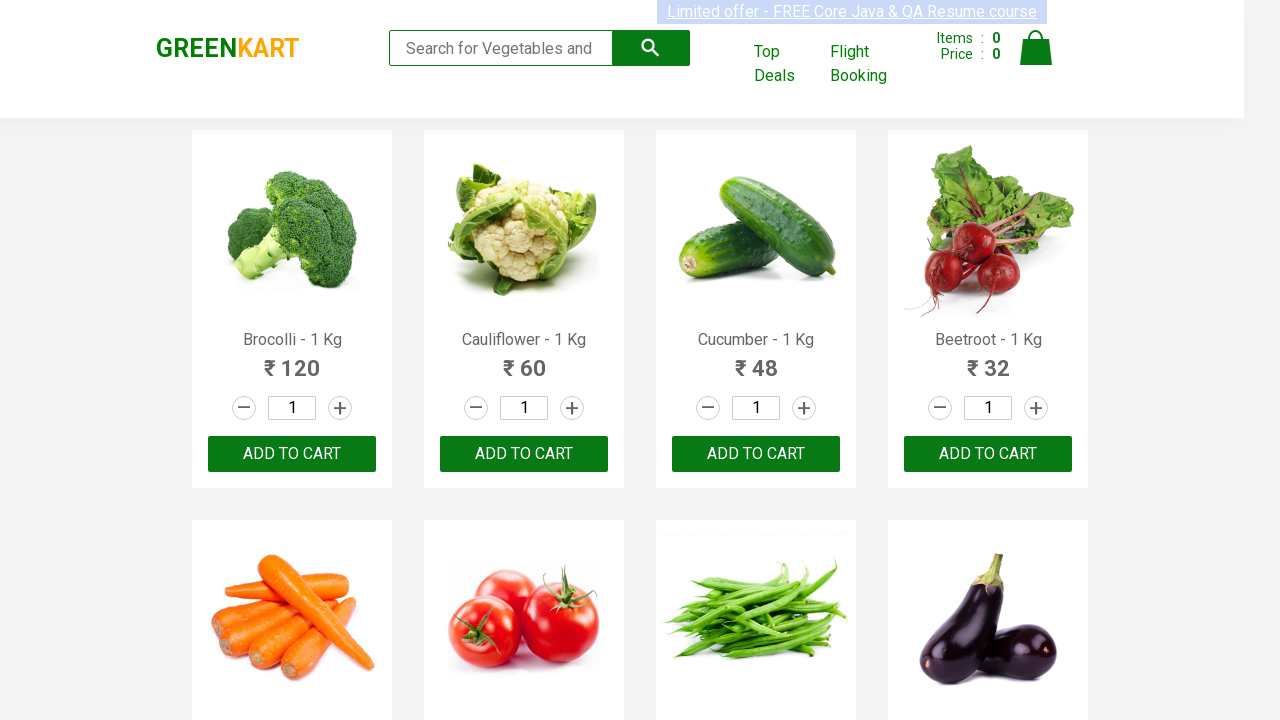

Filled search field with 'ca' to filter products on input.search-keyword
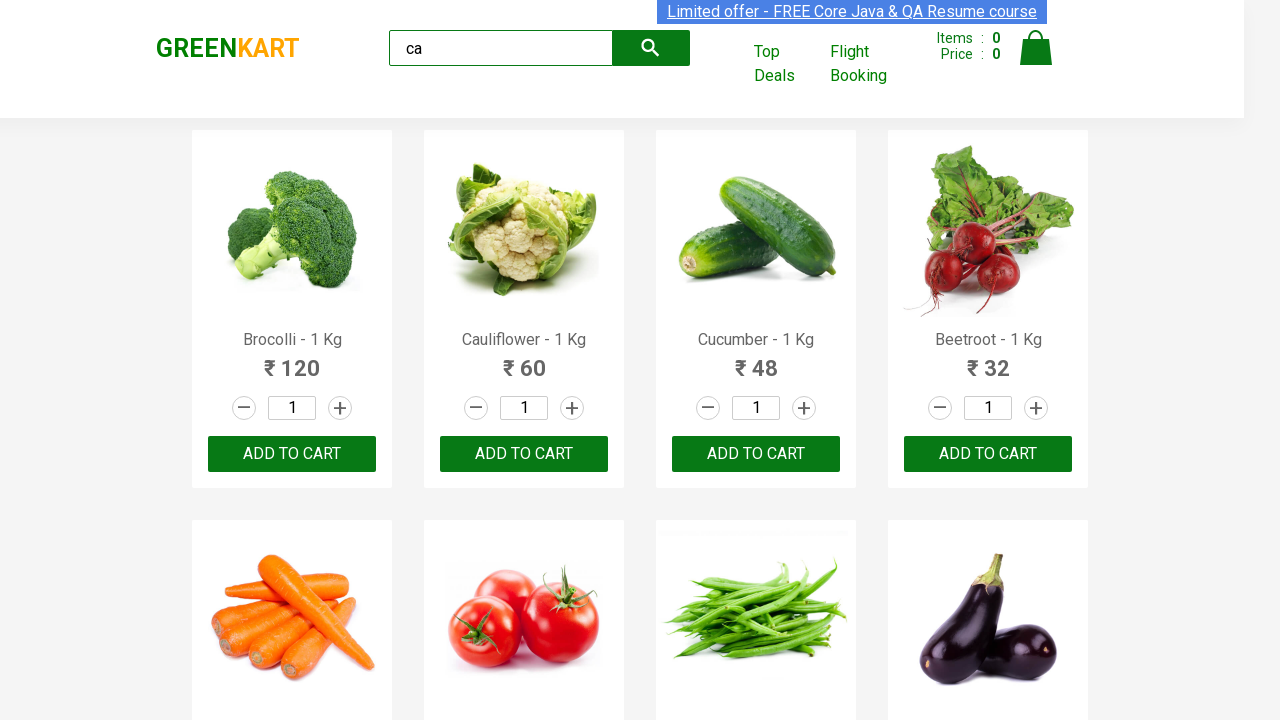

Waited for product filter to apply
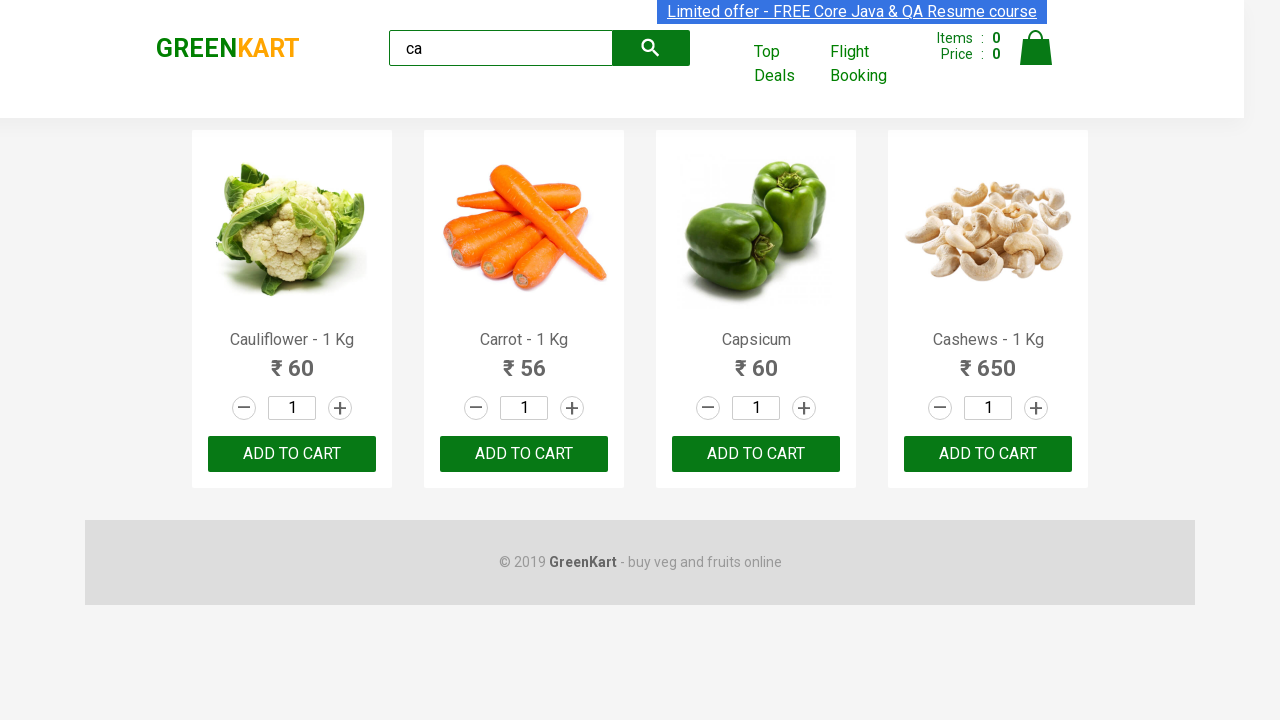

Retrieved all filtered products from the page
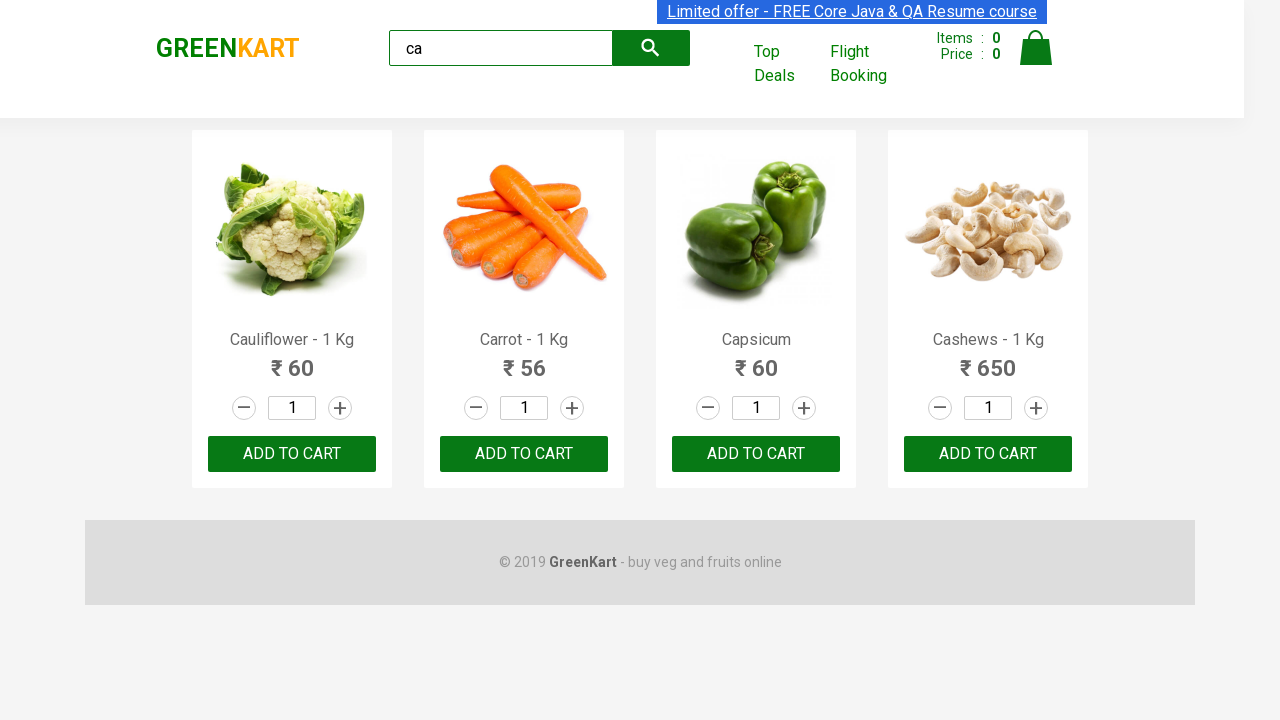

Found Cashews product and clicked 'Add to Cart' button at (988, 454) on .products .product >> nth=3 >> button
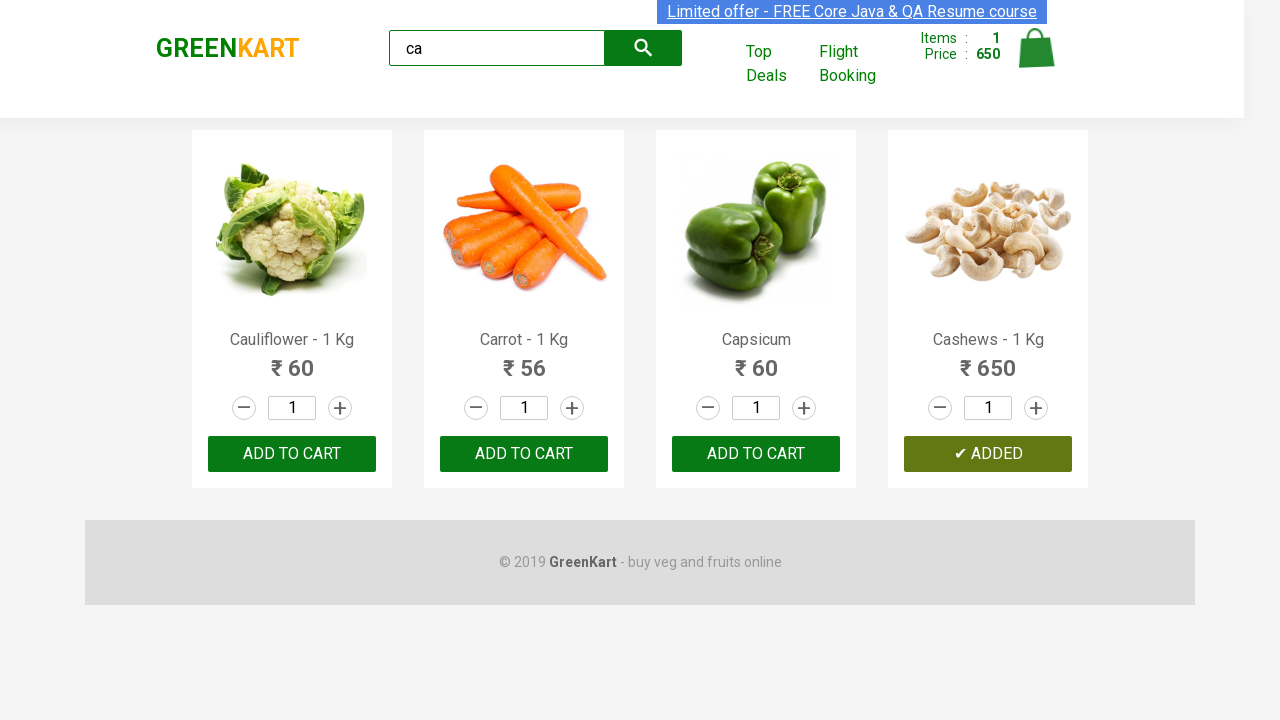

Clicked cart icon to view shopping cart at (1036, 48) on .cart-icon img
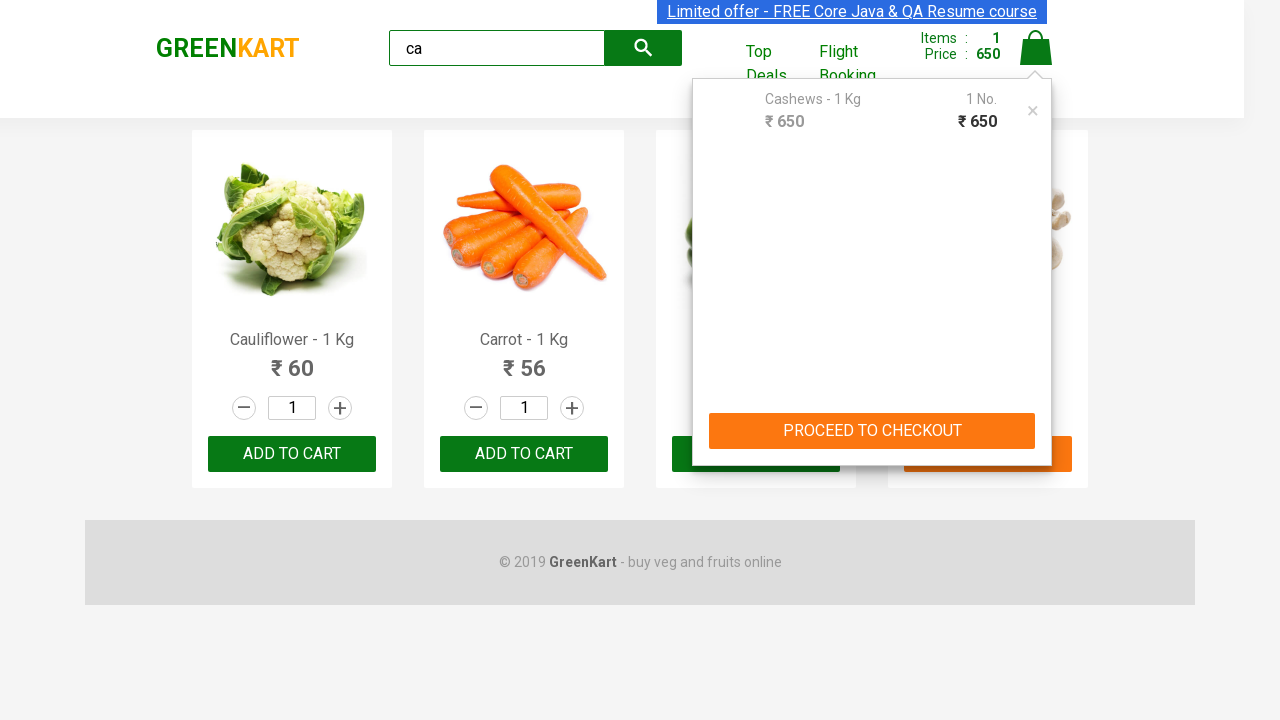

Clicked 'PROCEED TO CHECKOUT' button at (872, 431) on text="PROCEED TO CHECKOUT"
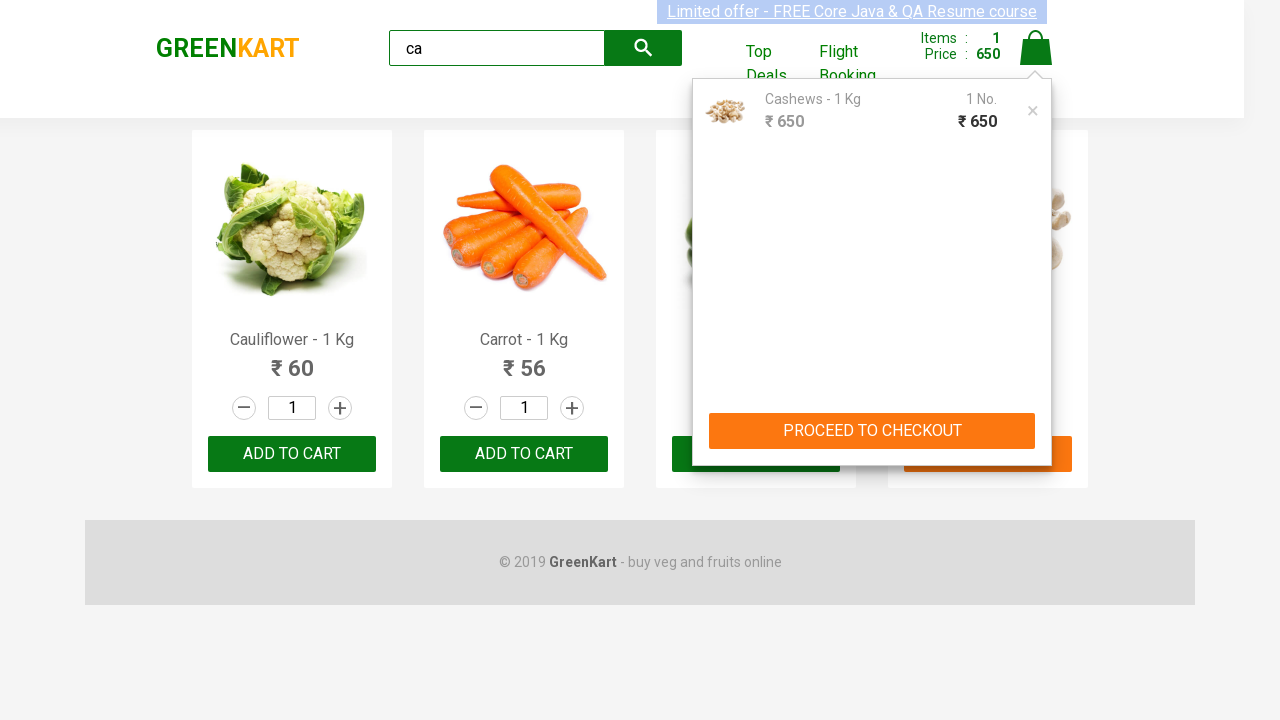

Clicked 'Place Order' button to complete checkout at (1036, 420) on text="Place Order"
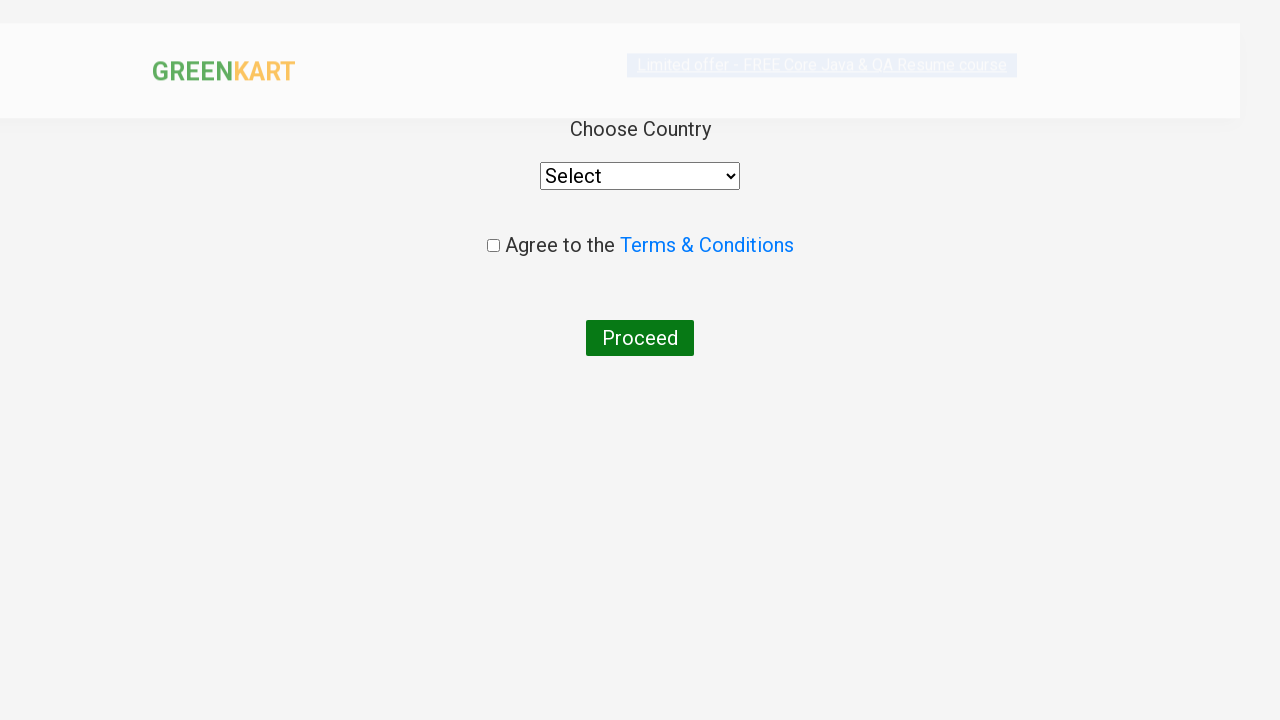

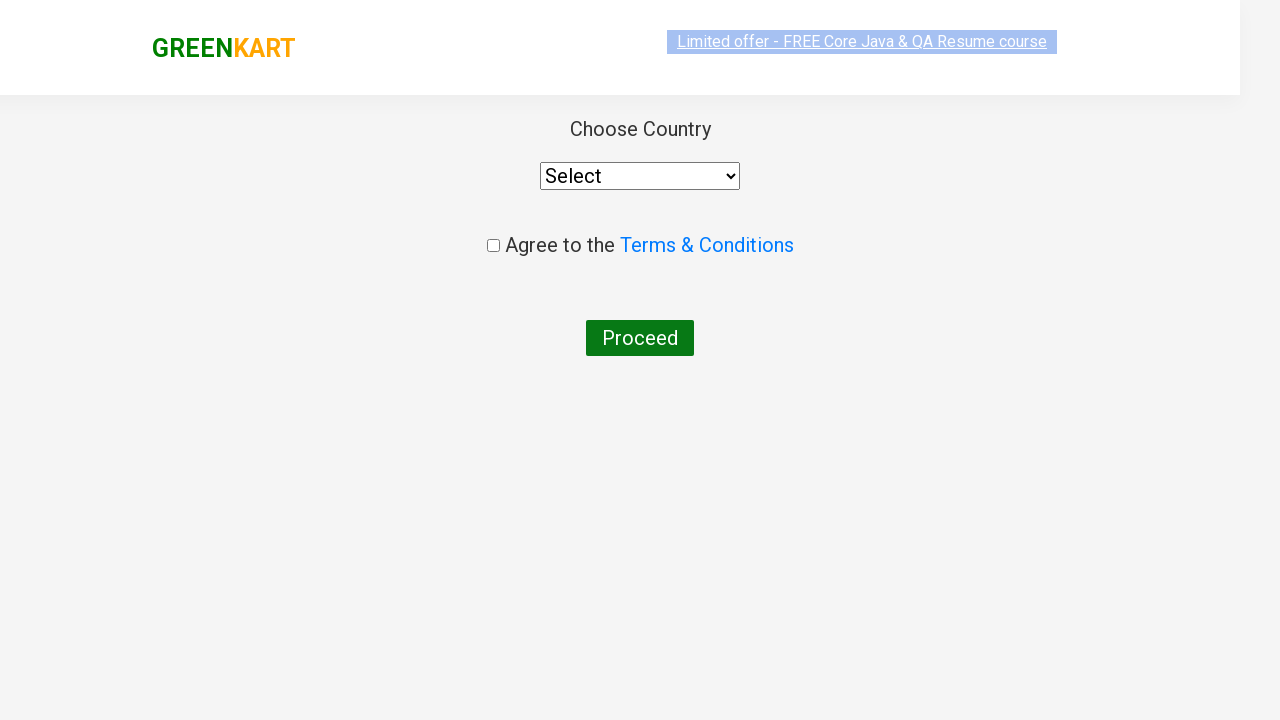